Tests clicking on an element by clicking the About link and verifying the page title changes

Starting URL: https://qap.dev

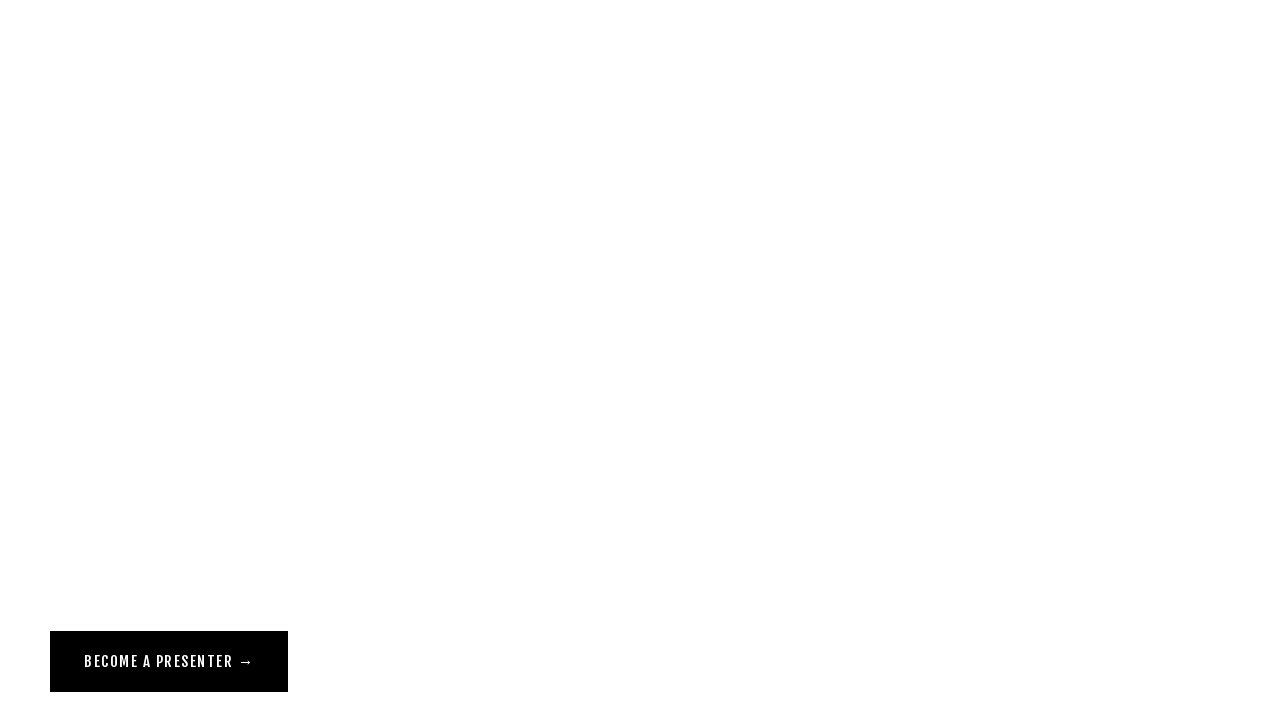

Clicked the About link at (71, 56) on [href='/about']
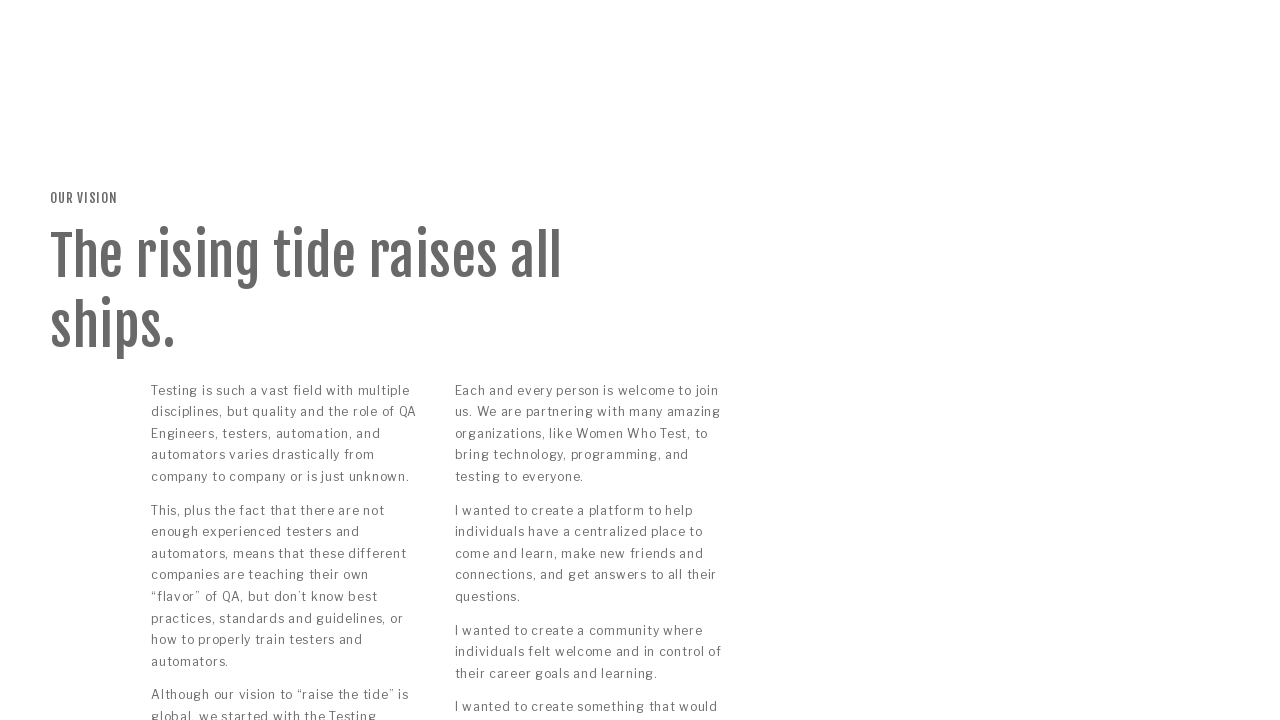

Verified page title changed to 'Our Vision — QA at the Point'
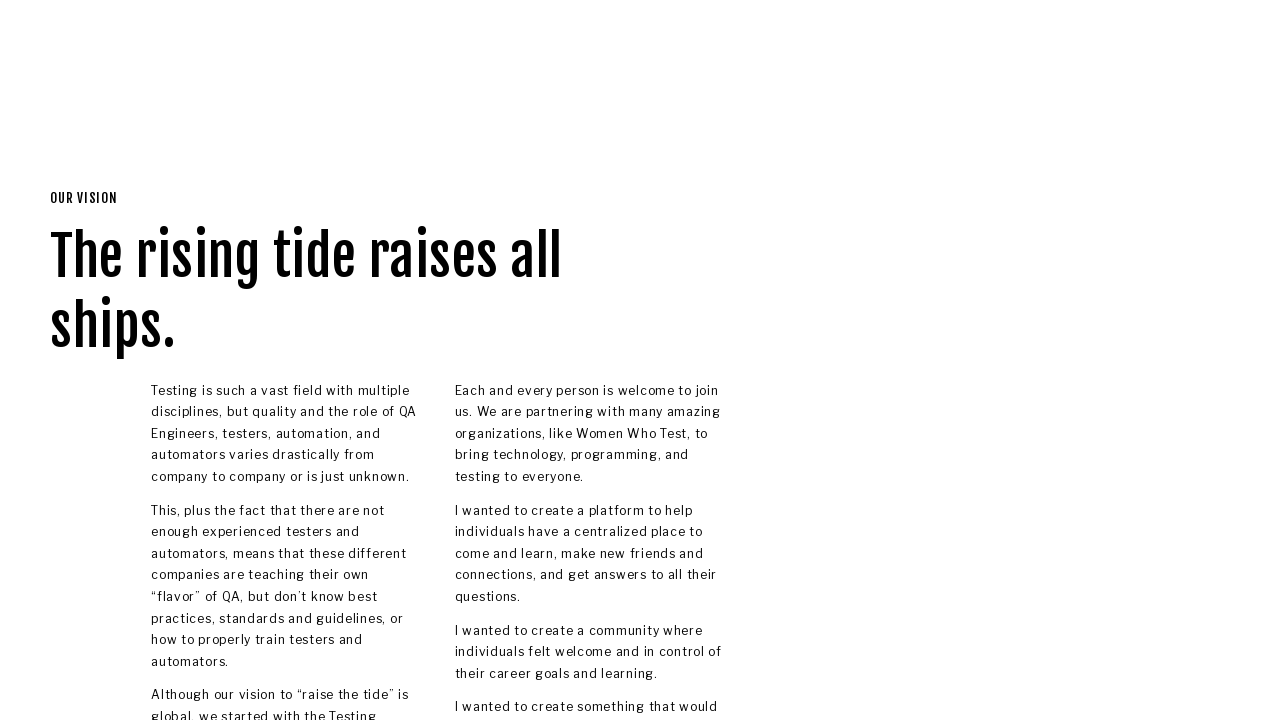

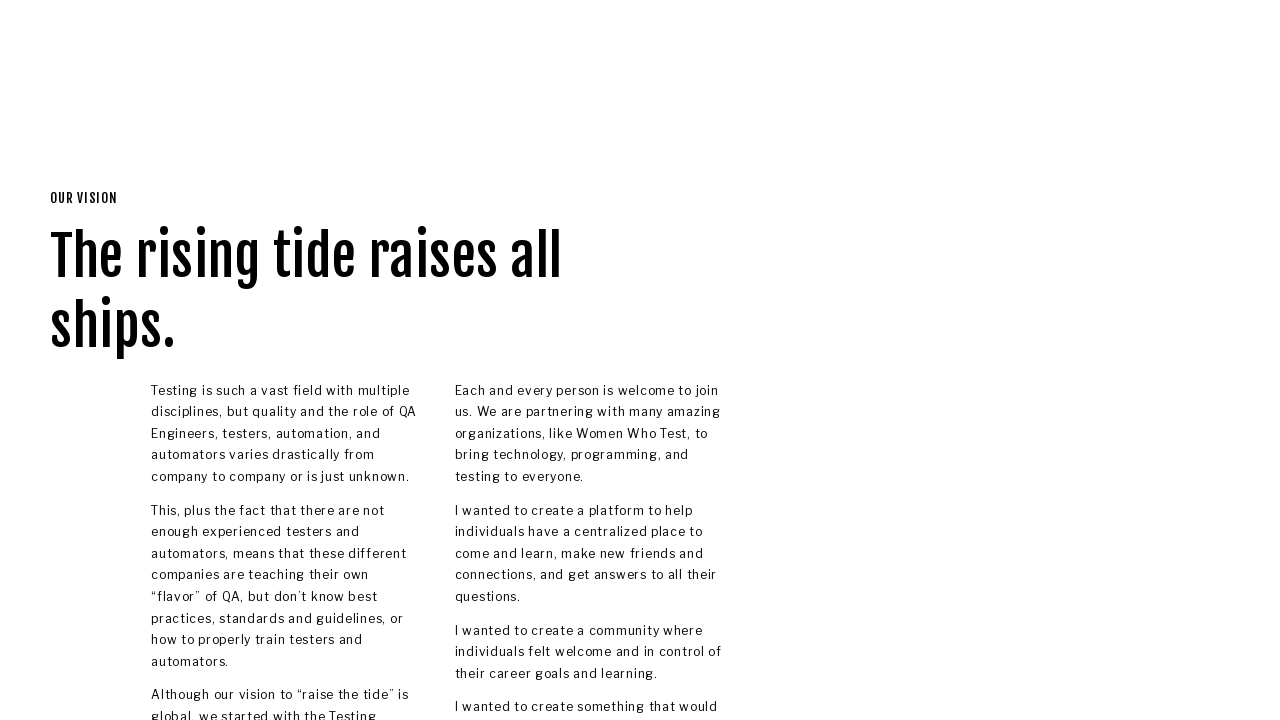